Tests that an ad popup becomes visible after navigating to the Ads page

Starting URL: https://practice-automation.com/

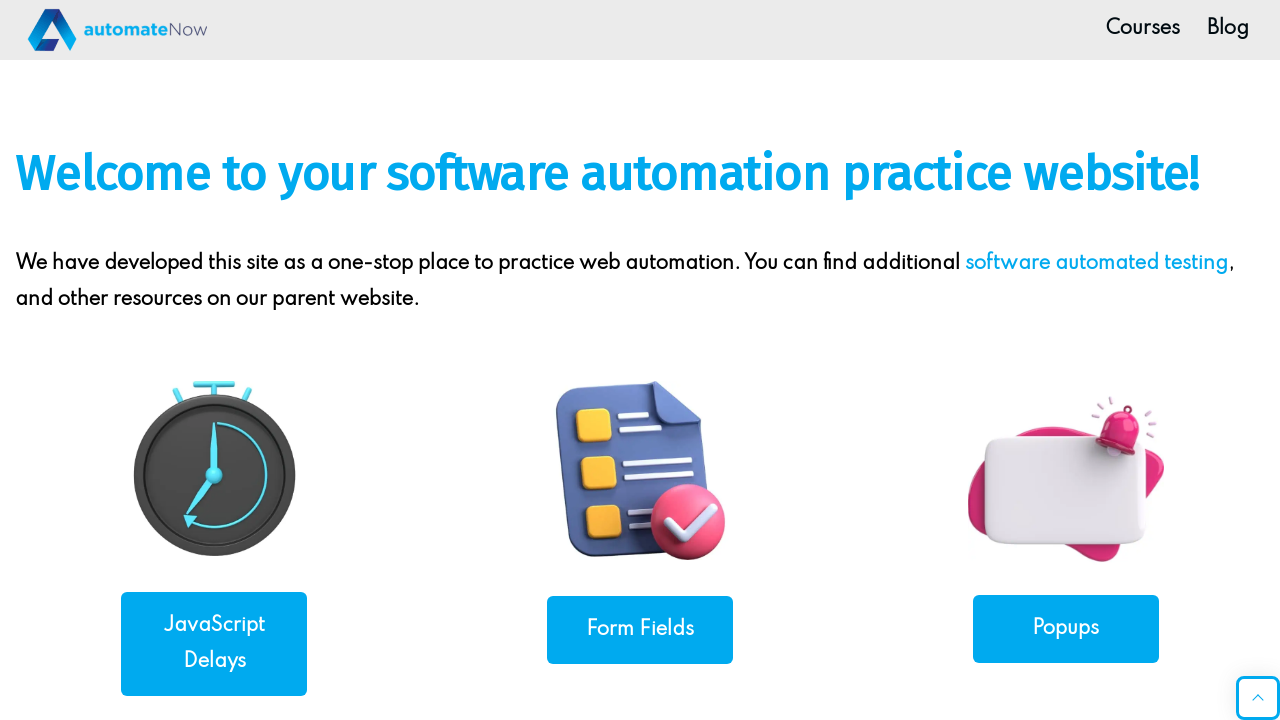

Navigated to practice-automation.com homepage
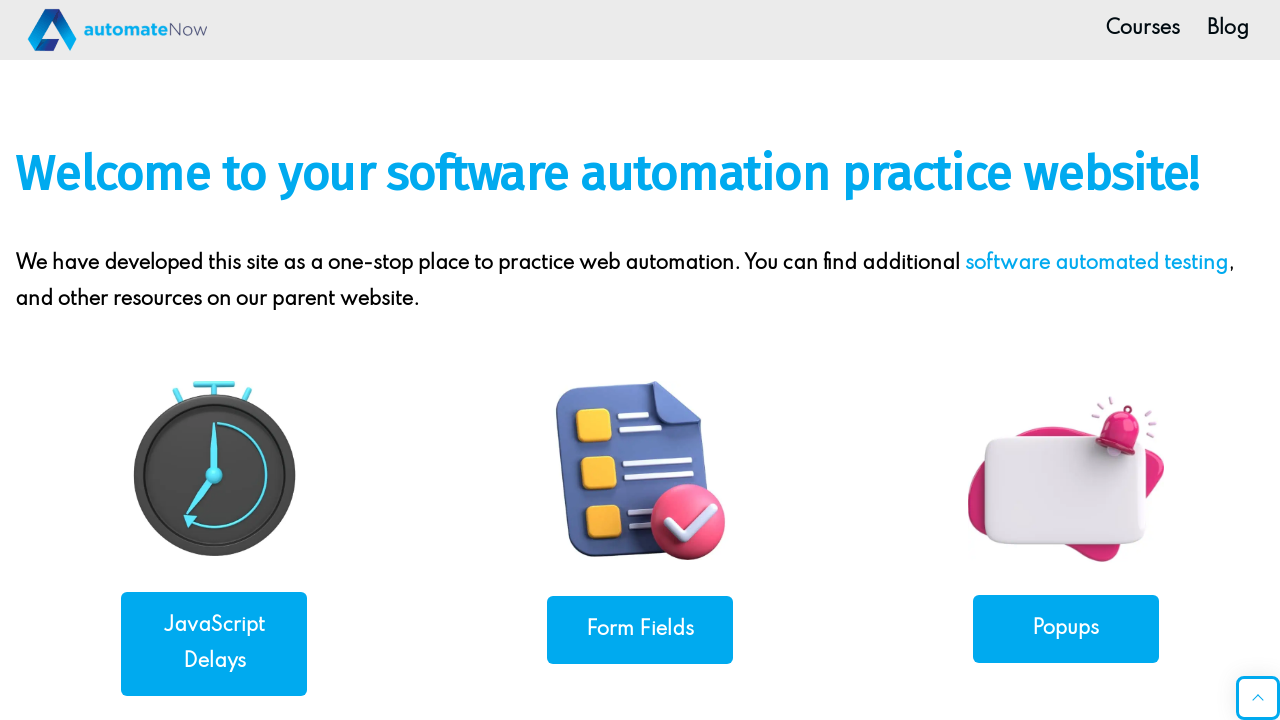

Clicked on Ads navigation link at (214, 360) on a:has-text('Ads')
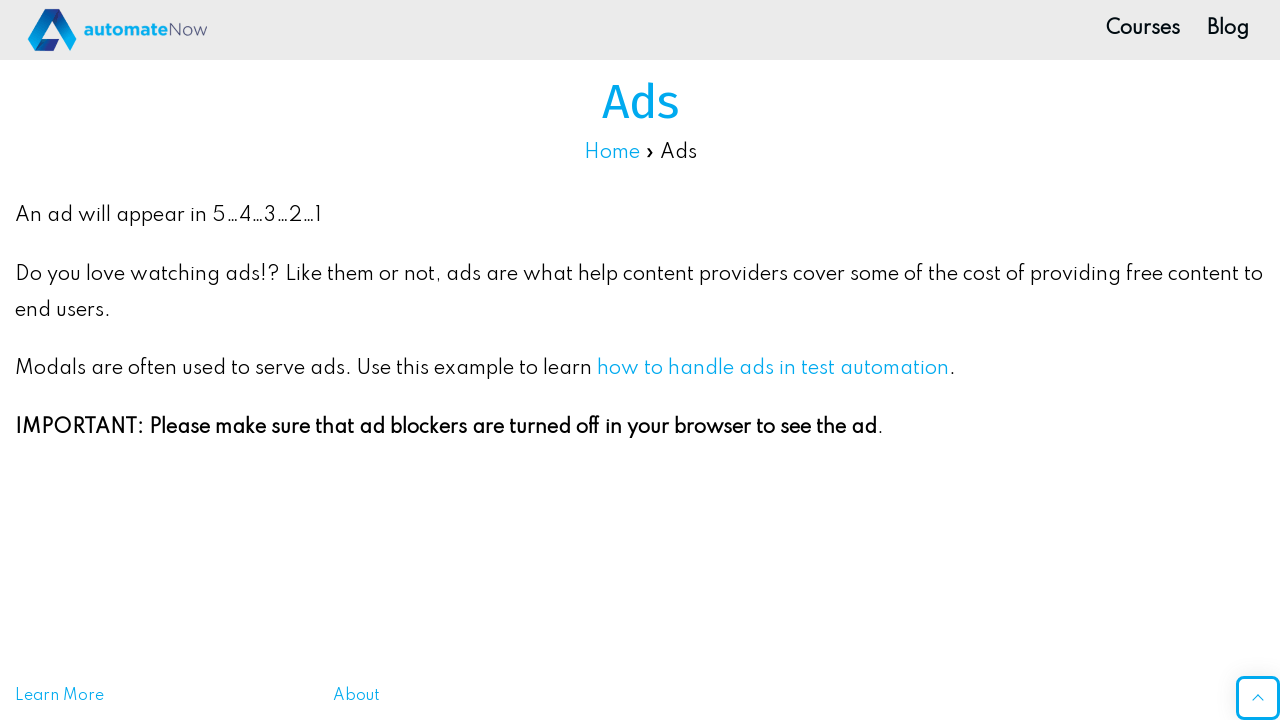

Ad popup appeared and became visible
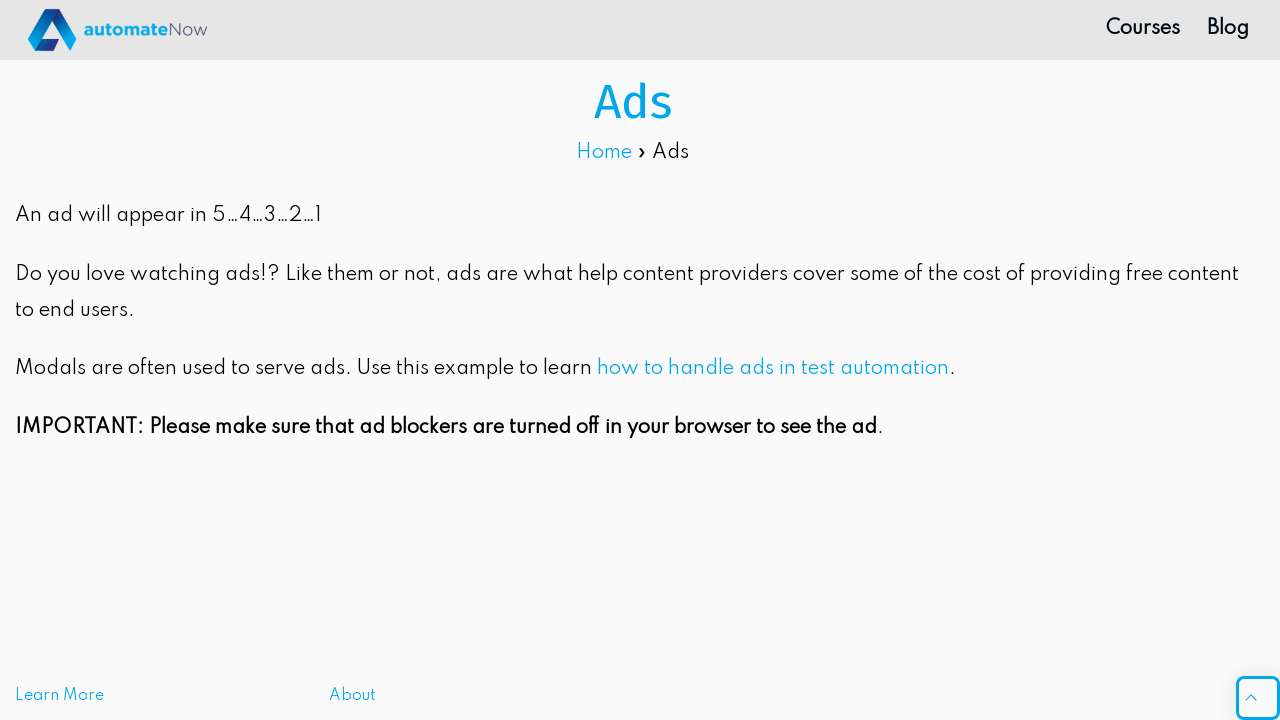

Verified ad popup element is displayed
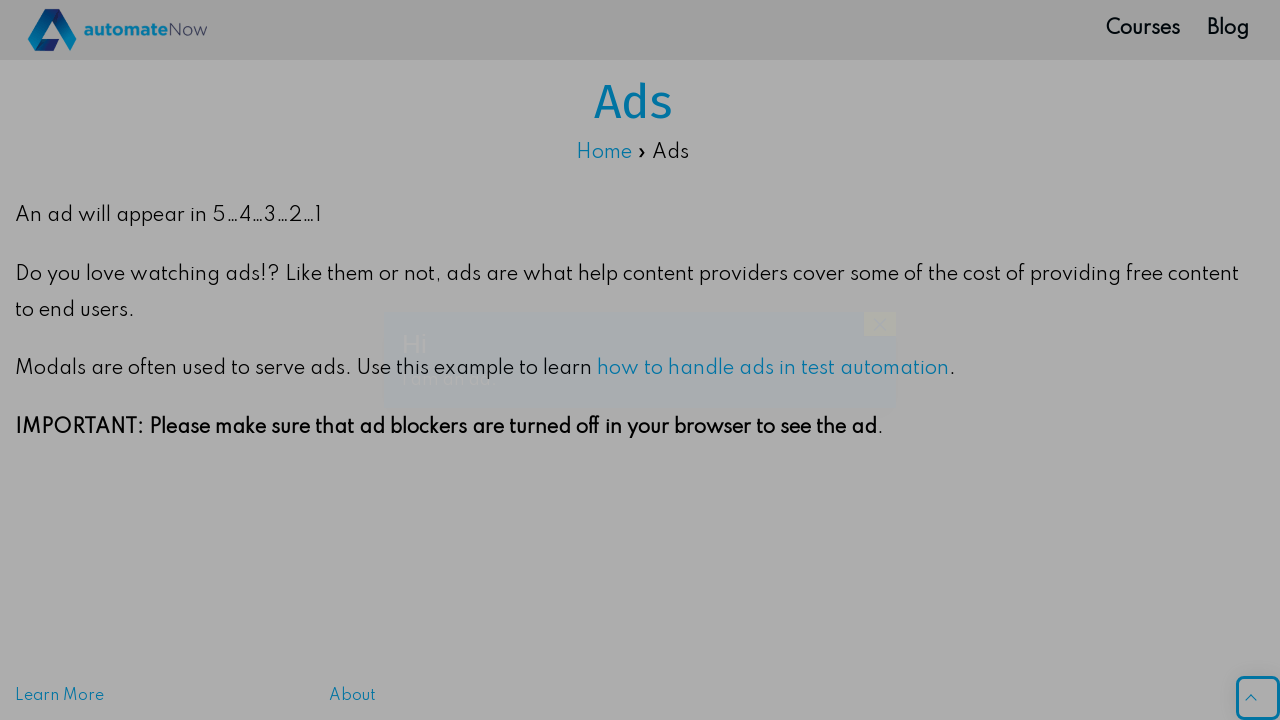

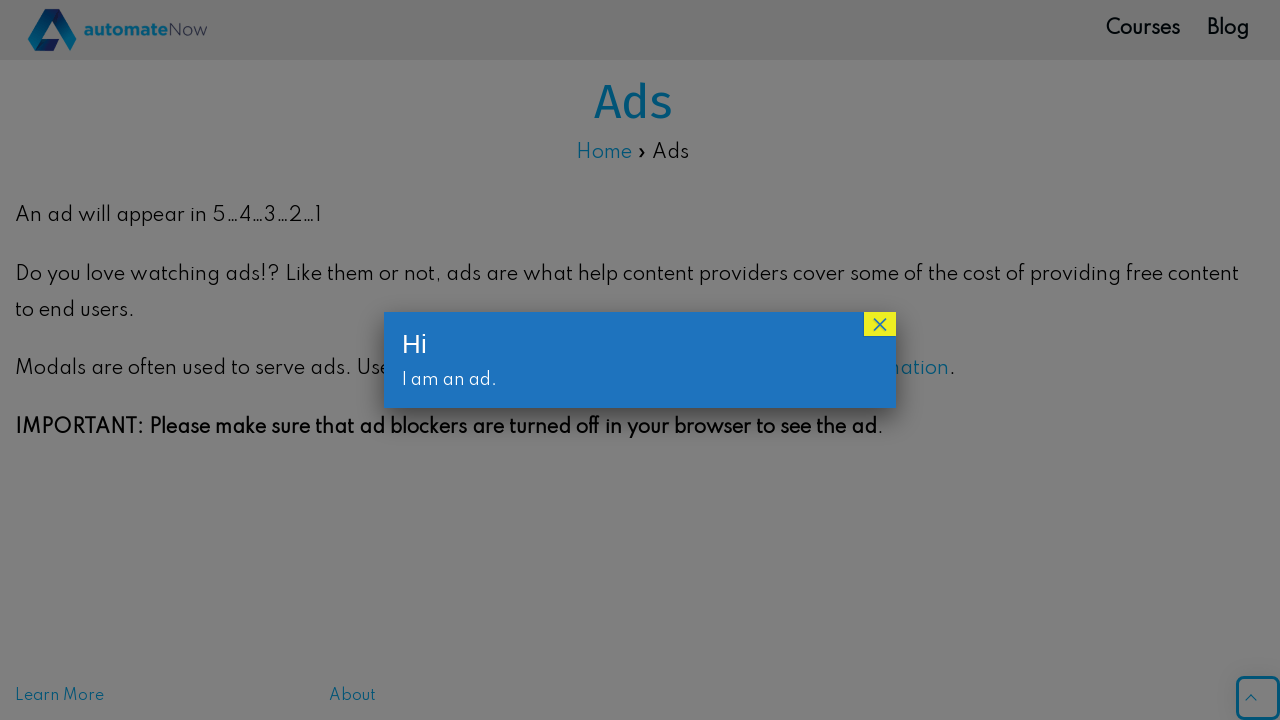